Tests dropdown interaction by selecting options using different methods: by value, by label, and by index on a herokuapp dropdown page.

Starting URL: https://the-internet.herokuapp.com/dropdown

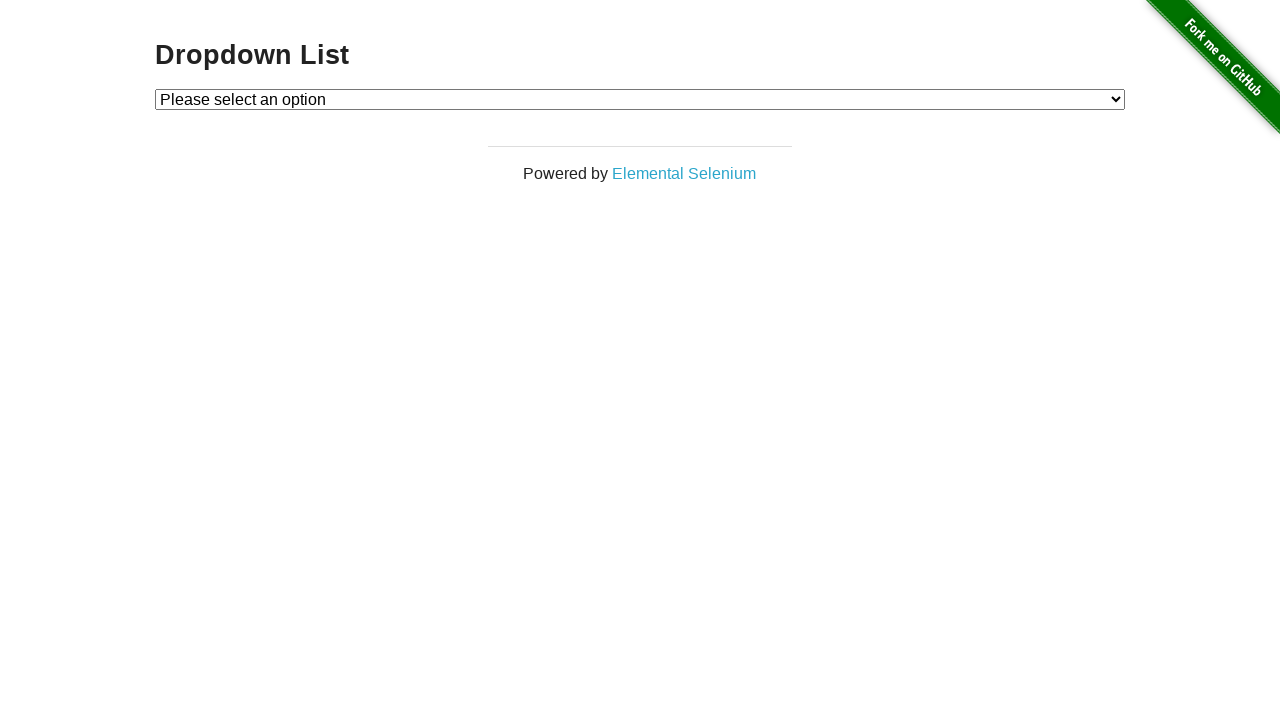

Navigated to herokuapp dropdown page
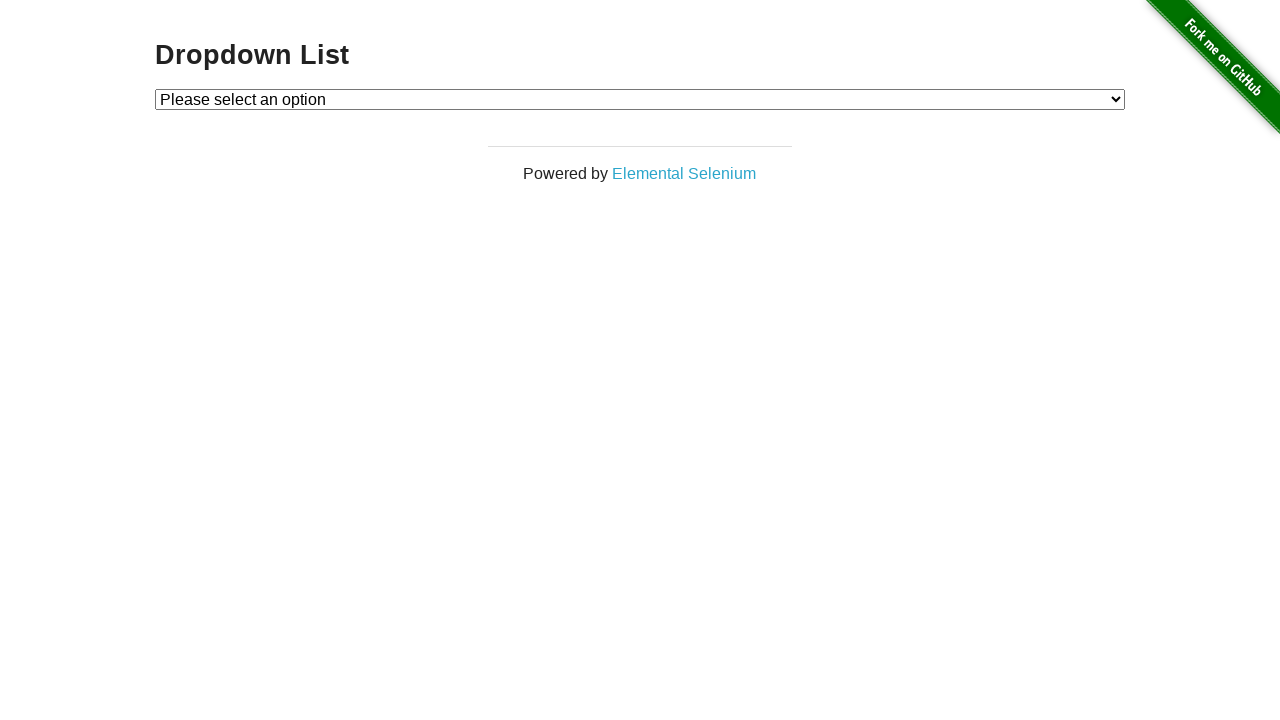

Located dropdown element
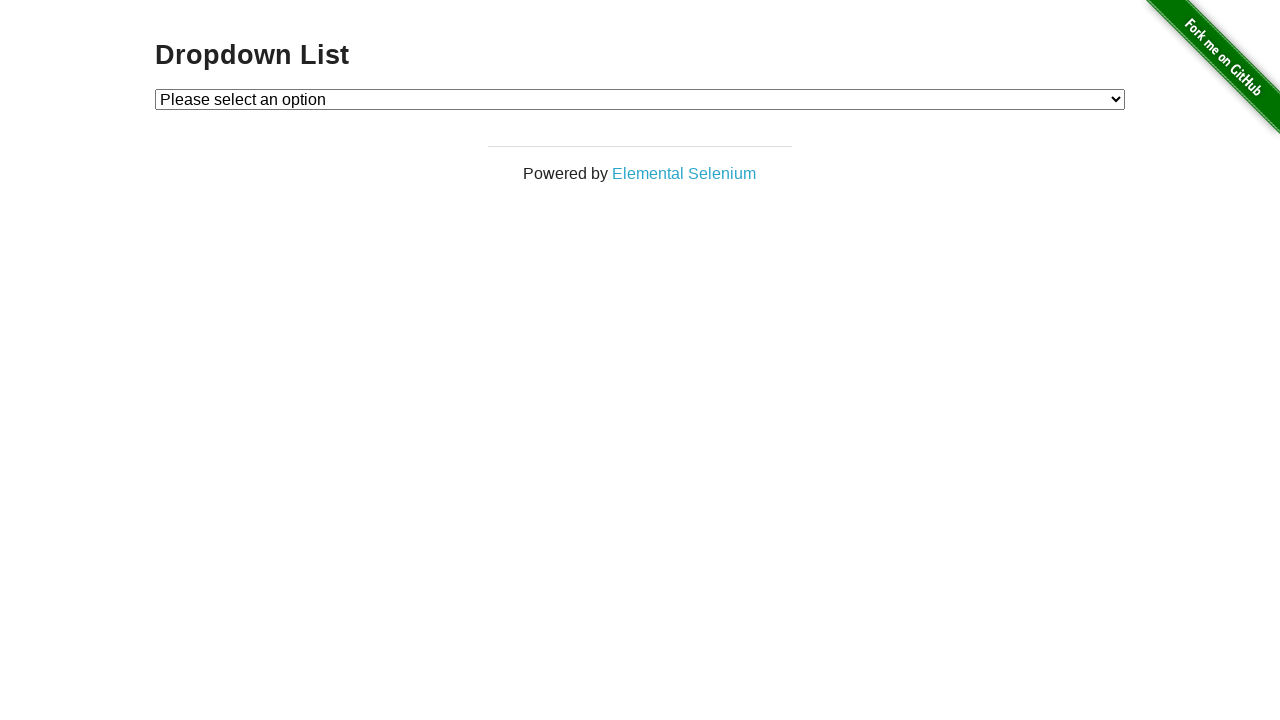

Selected dropdown option by value '2' on #dropdown
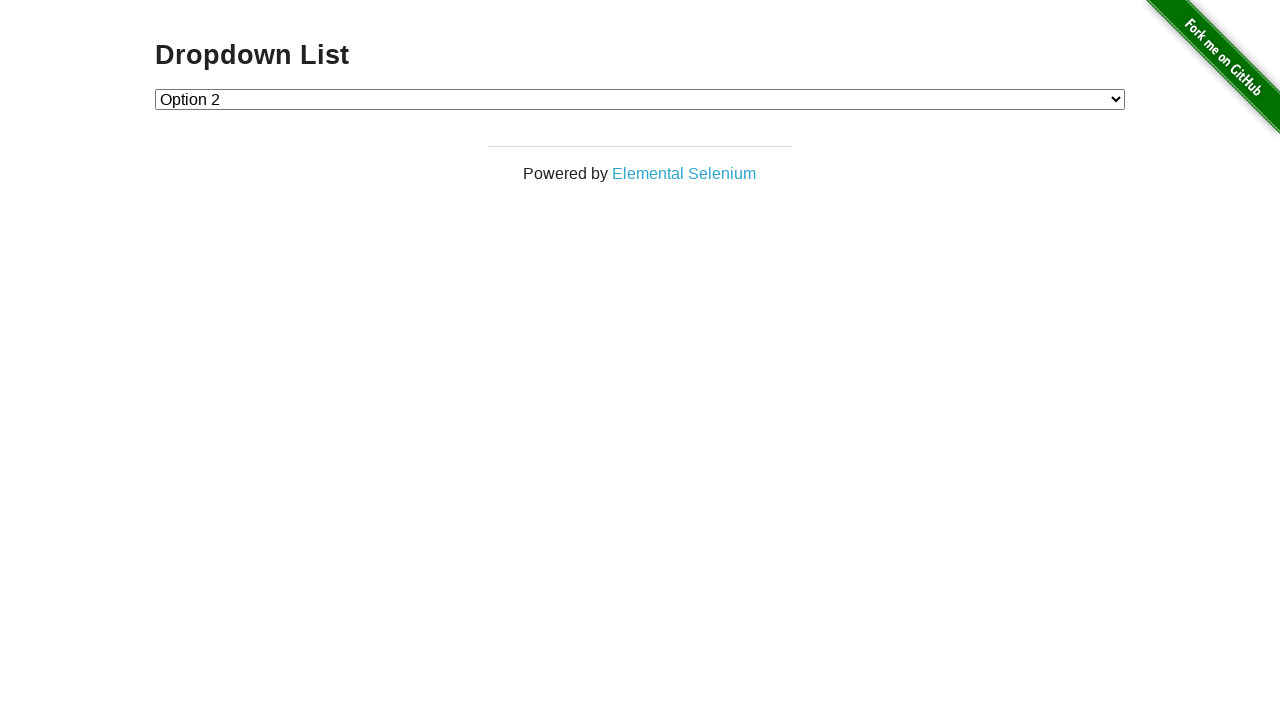

Selected dropdown option by label 'Option 1' on #dropdown
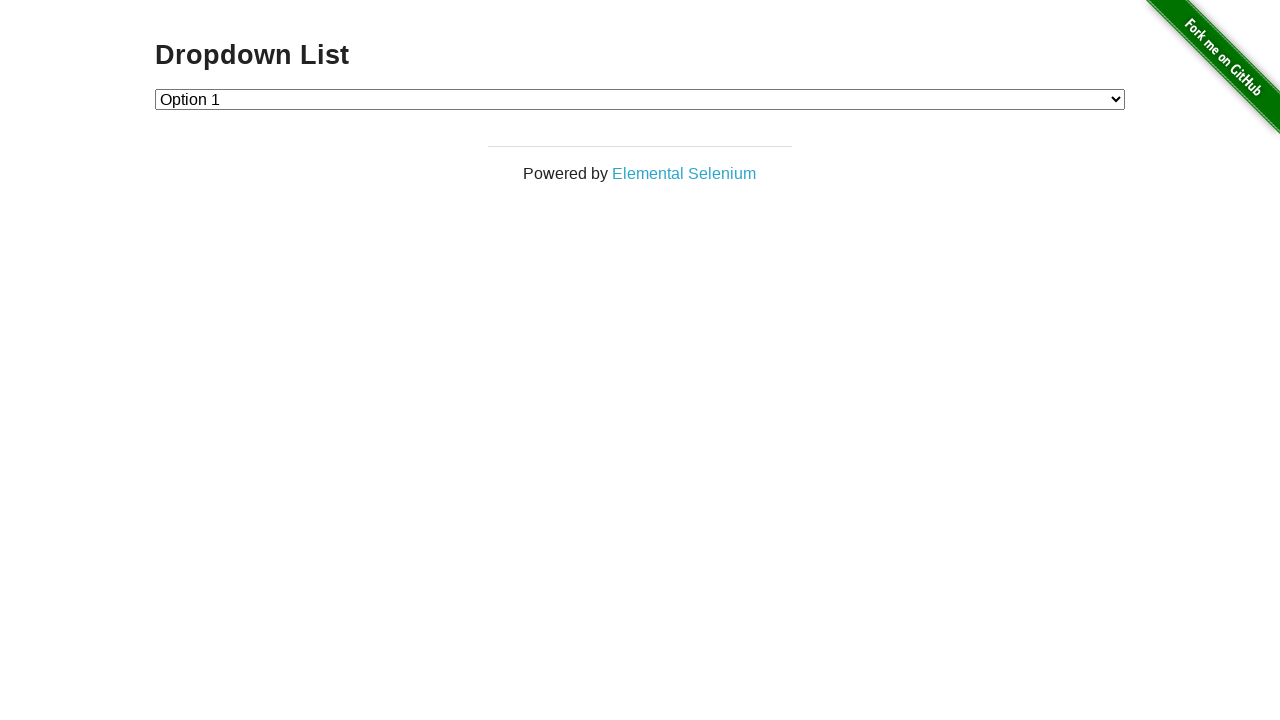

Selected dropdown option by index 2 on #dropdown
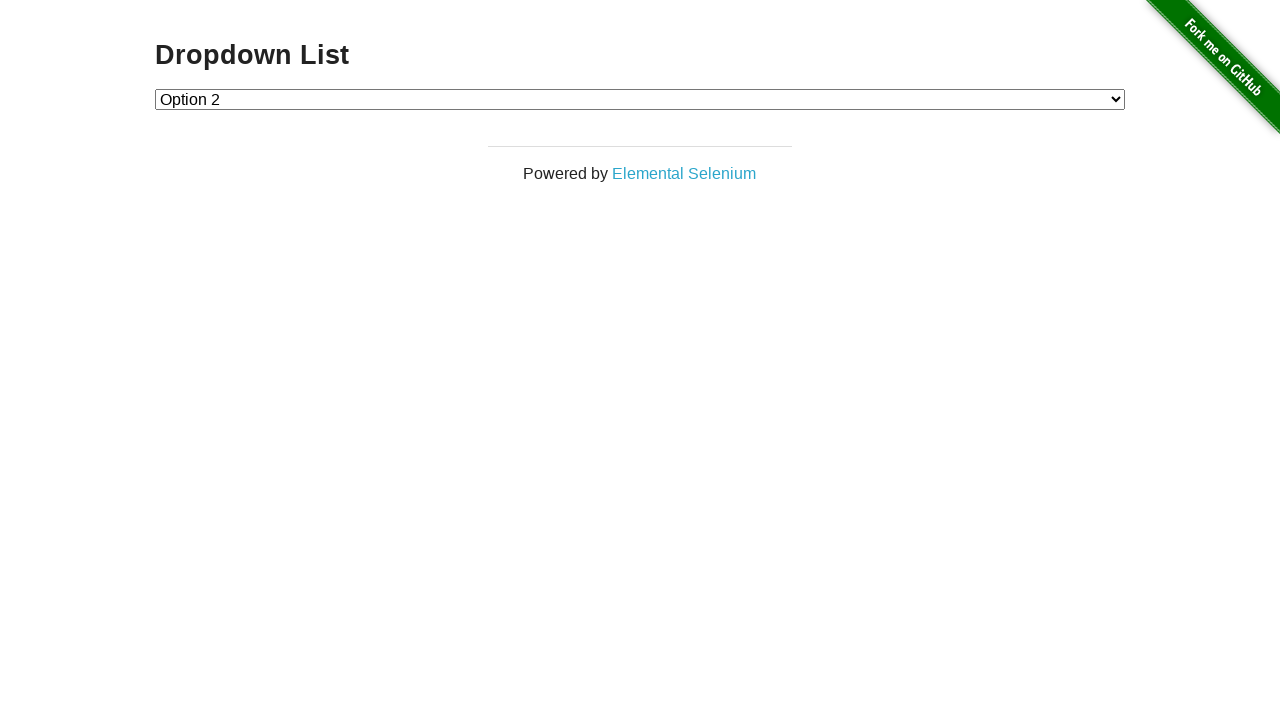

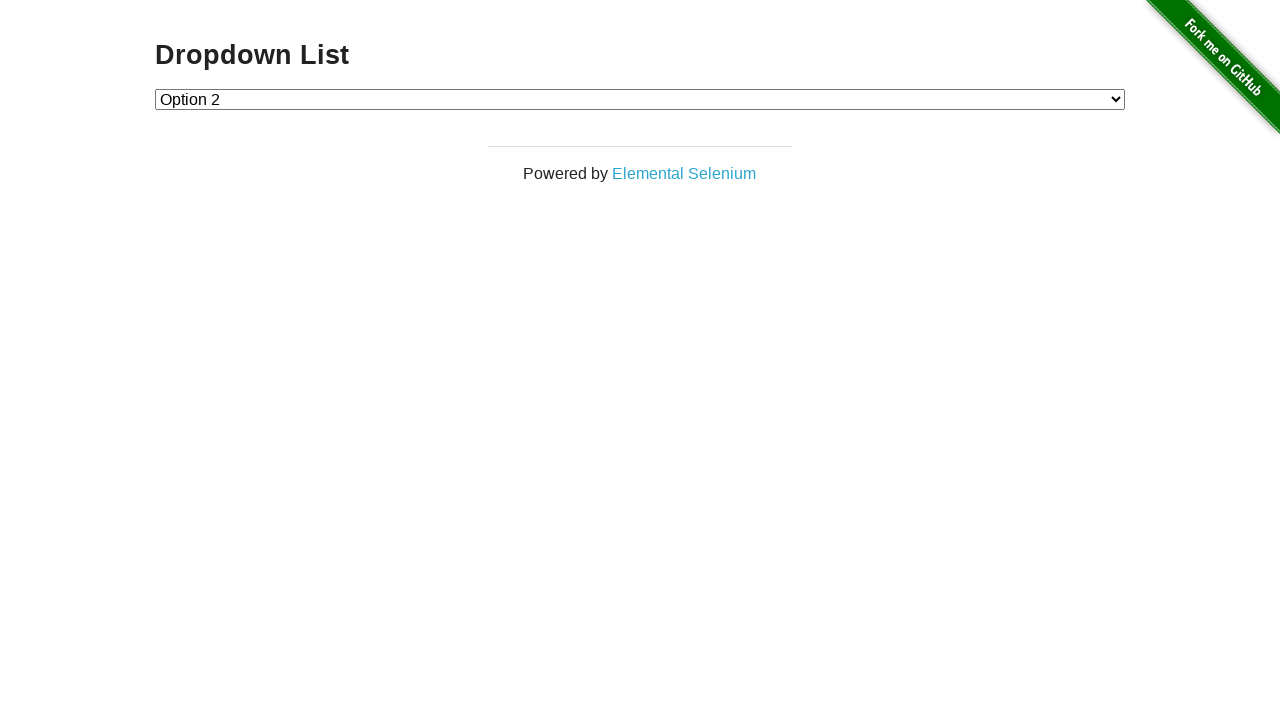